Tests the automation practice form on demoqa.com by filling out personal details including first name, last name, email, phone number, and selecting gender.

Starting URL: https://demoqa.com/automation-practice-form

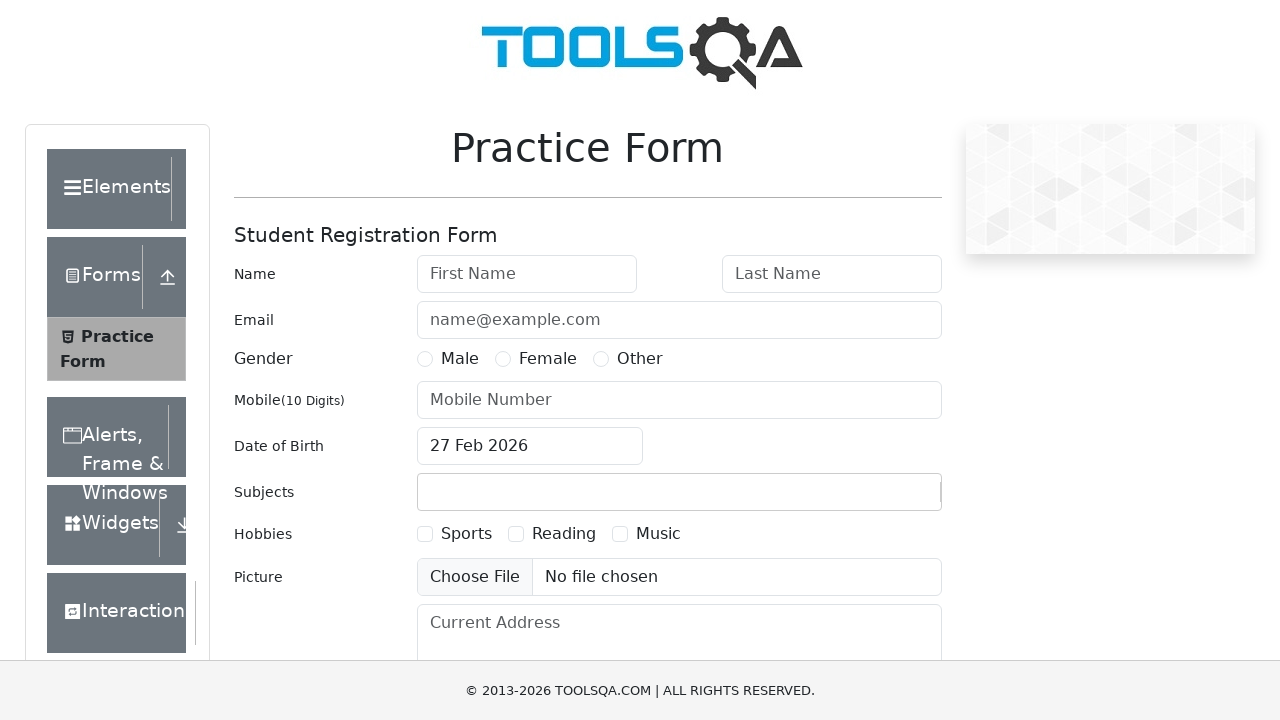

Filled first name field with 'Jeyanthi' on #firstName
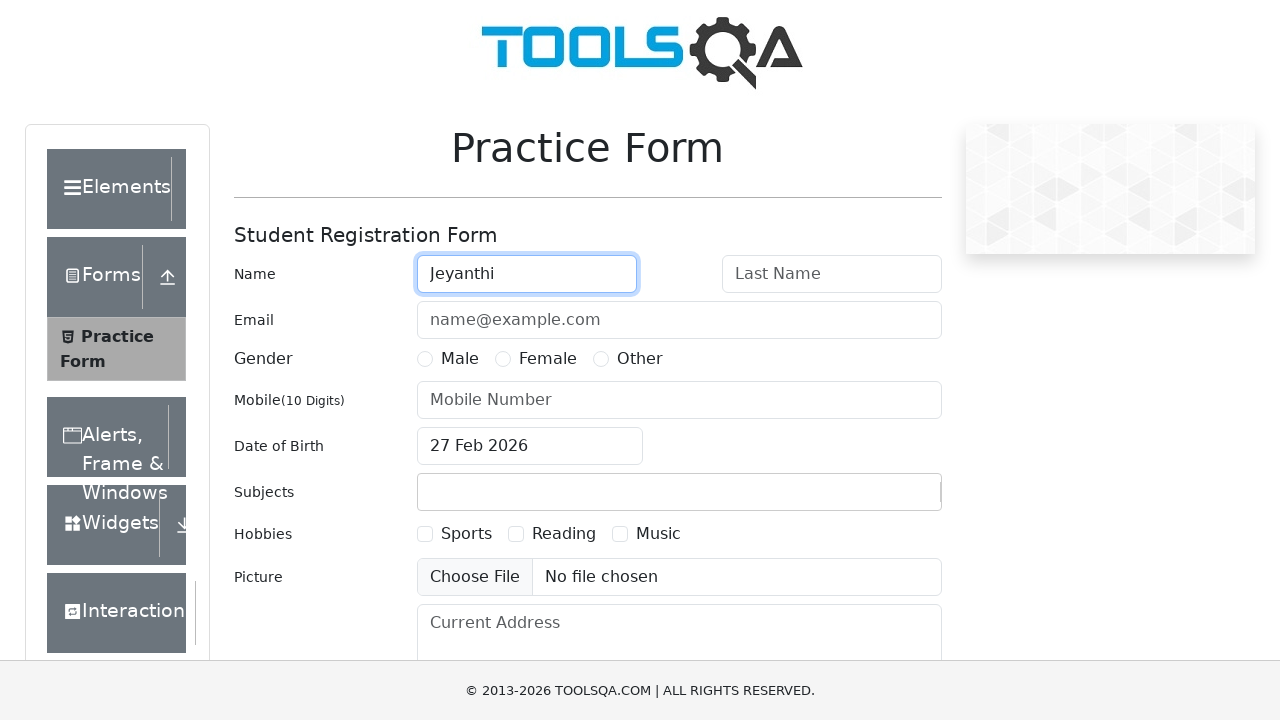

Filled last name field with 'Venkadakrishnan' on #lastName
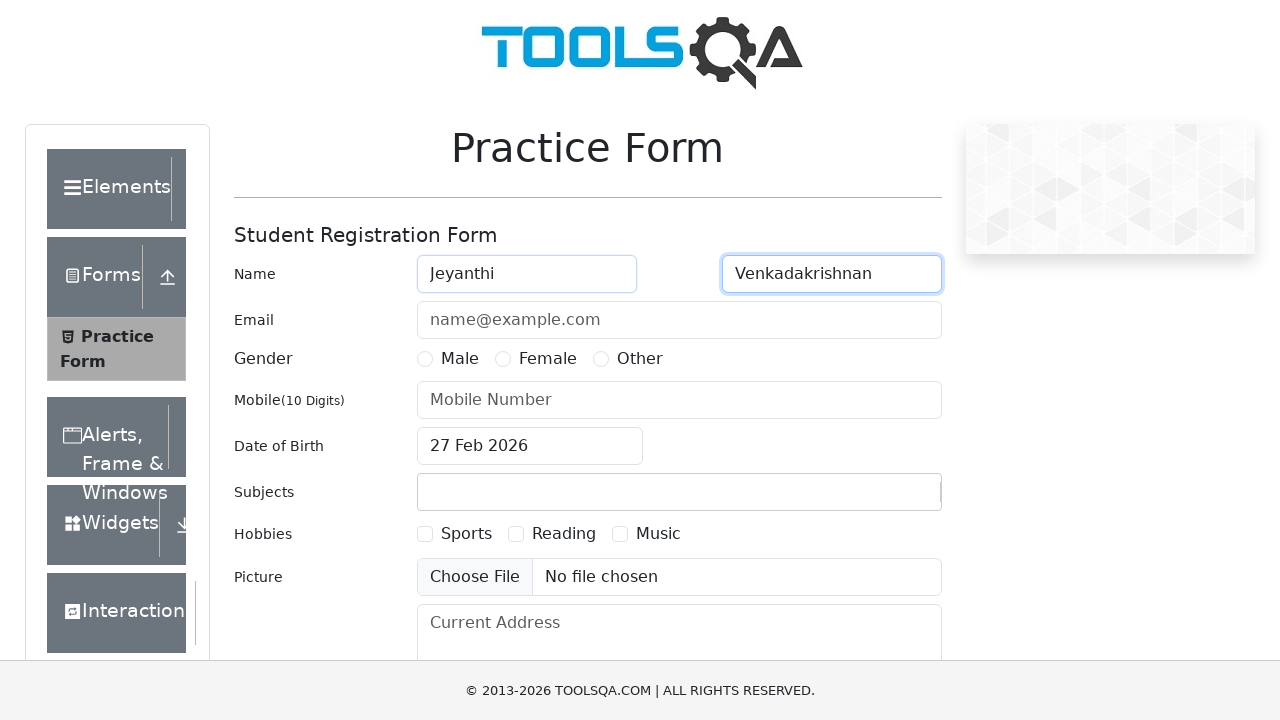

Filled email field with 'jeya@gmail.com' on #userEmail
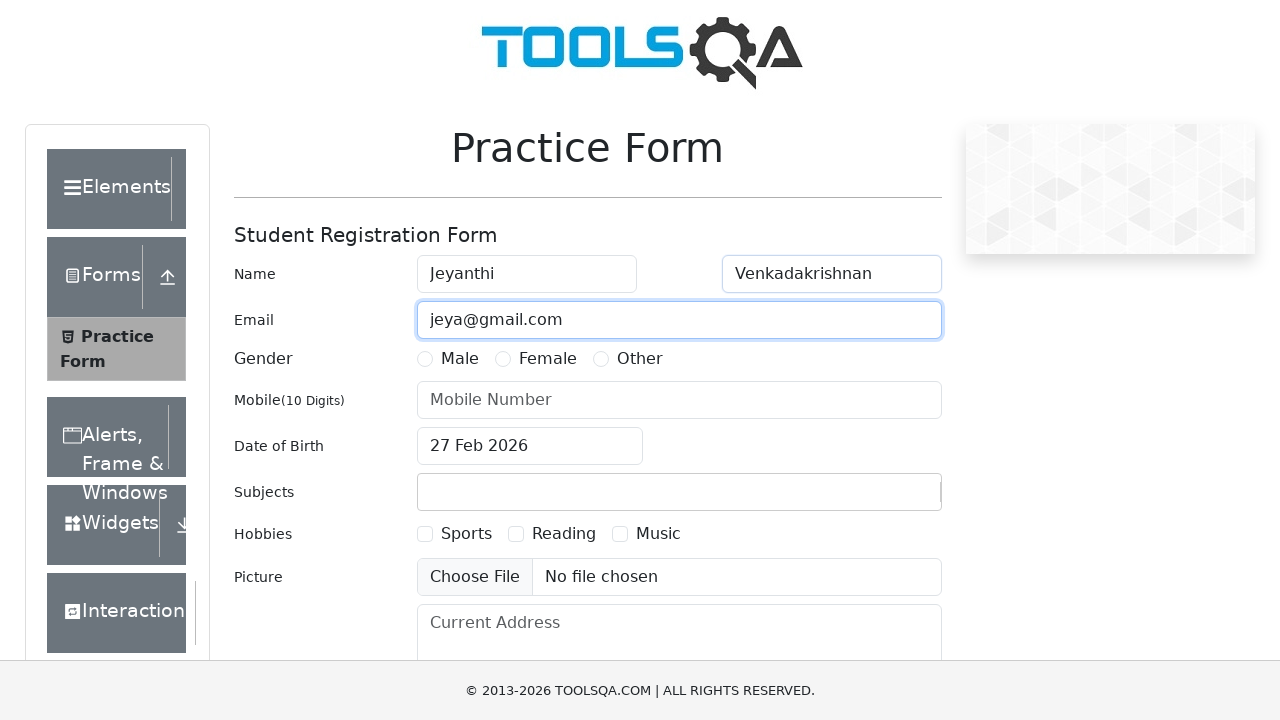

Filled phone number field with '7716727272' on #userNumber
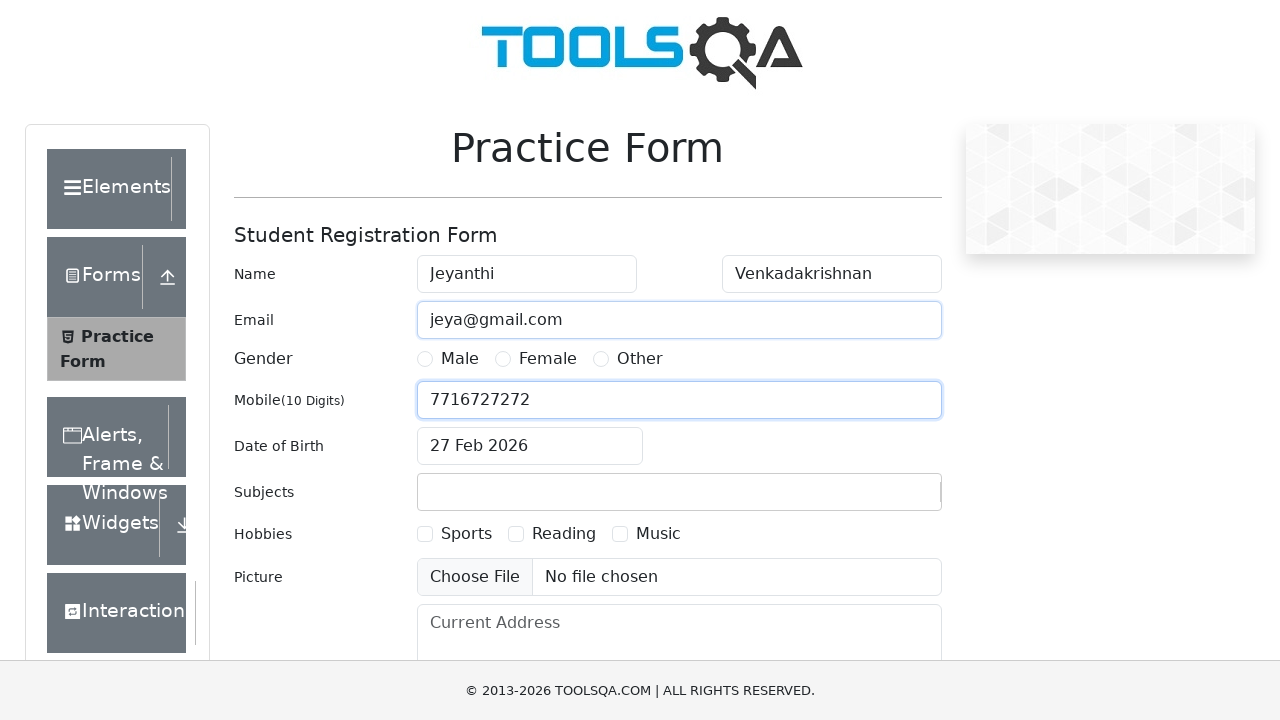

Located male gender radio button
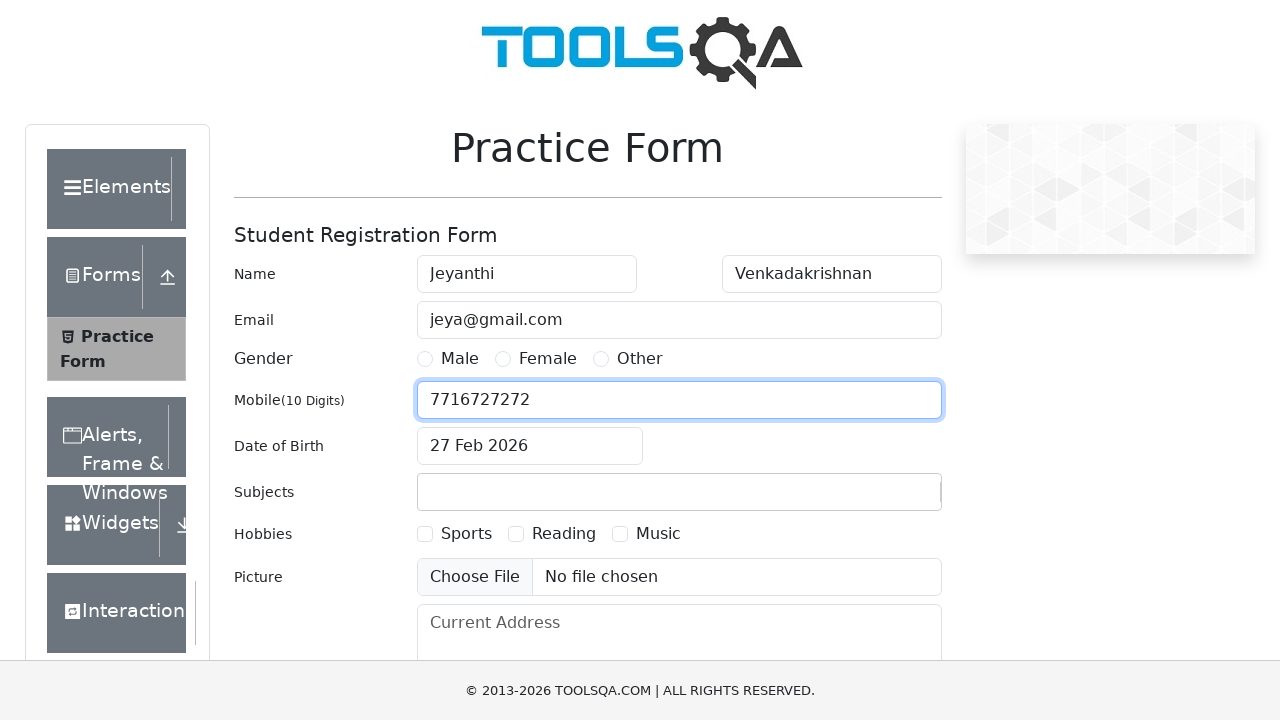

Clicked male gender radio button label to select gender at (460, 359) on label[for='gender-radio-1']
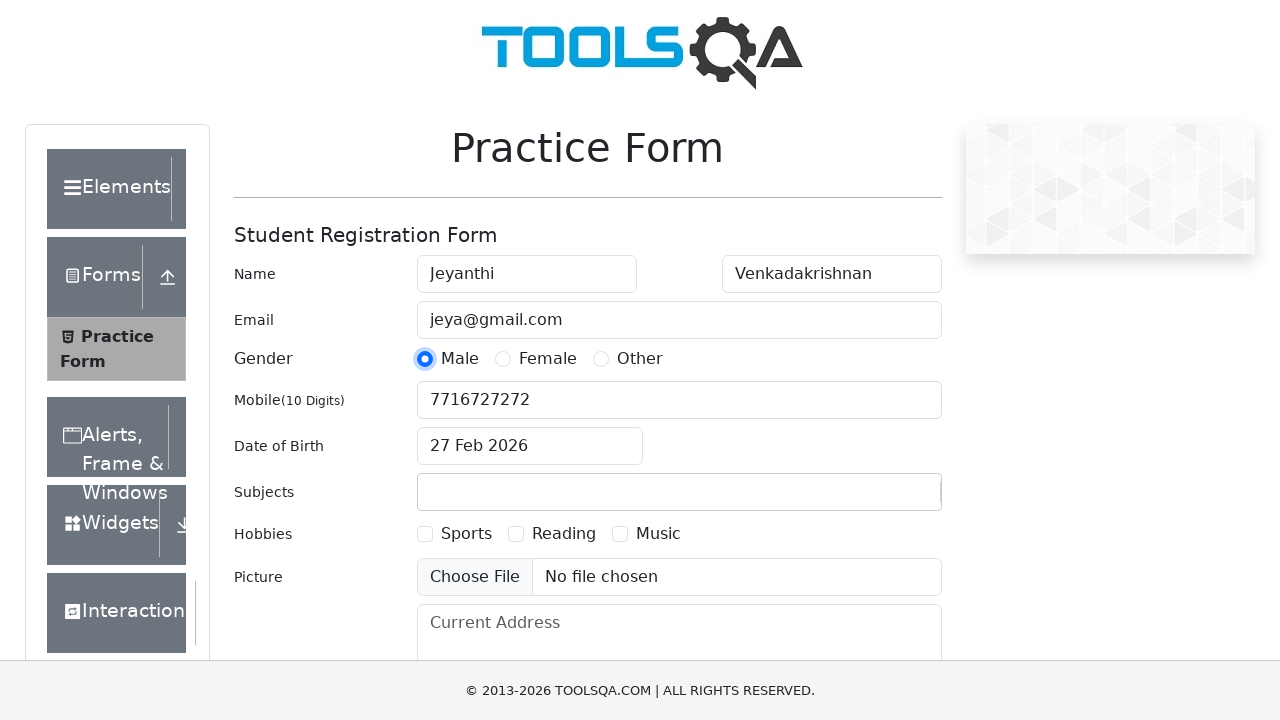

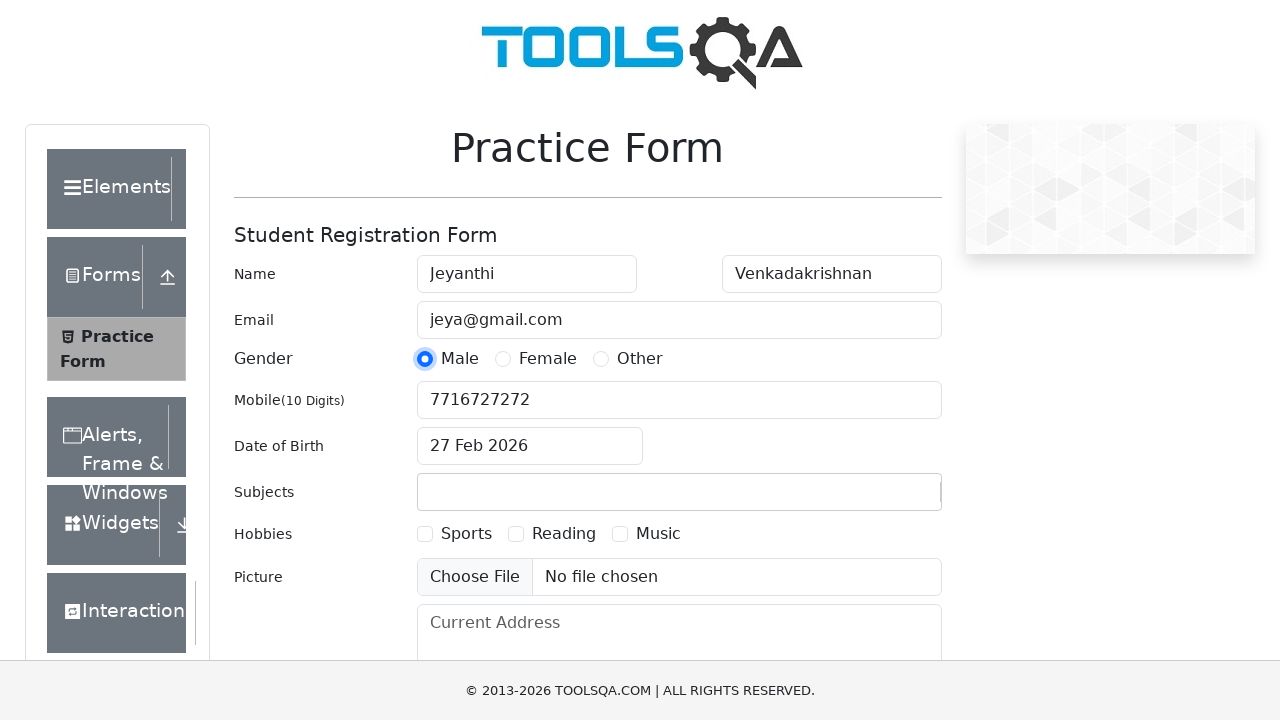